Tests the date range picker by clicking on Bootstrap Date Picker, then entering a start date and end date into the respective input fields.

Starting URL: https://www.lambdatest.com/selenium-playground/

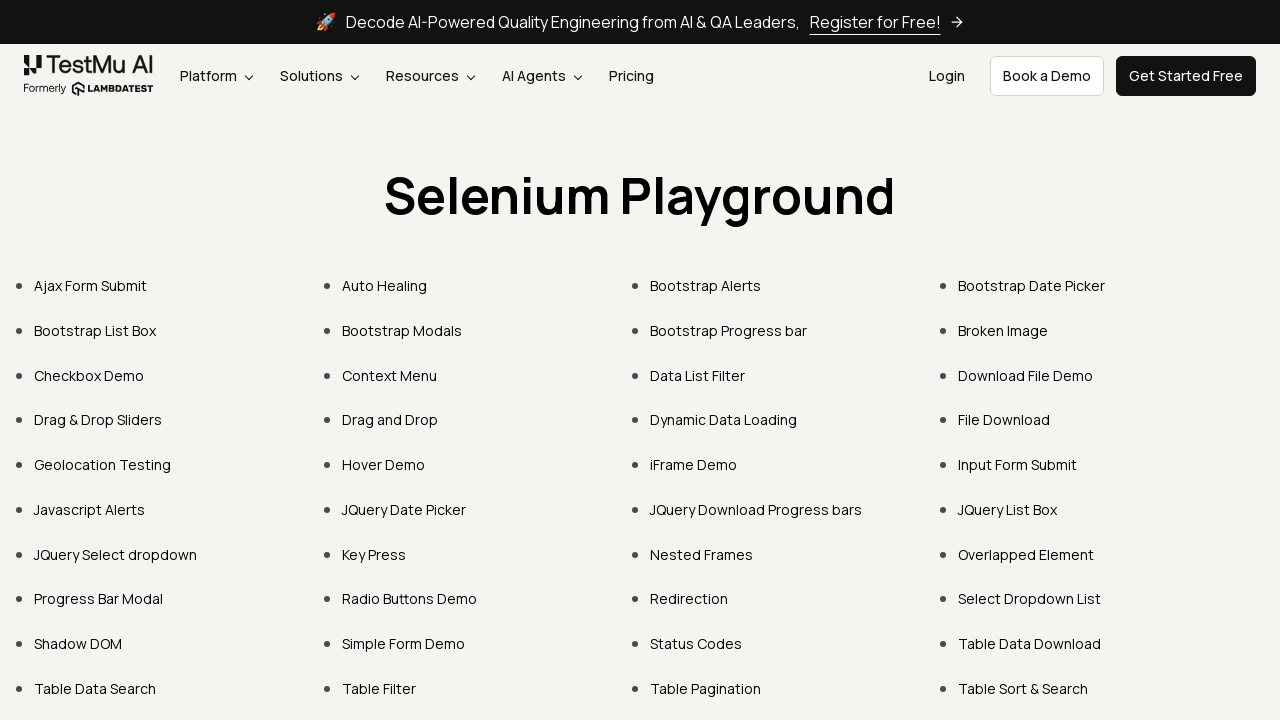

Clicked on Bootstrap Date Picker link at (1032, 286) on text=Bootstrap Date Picker
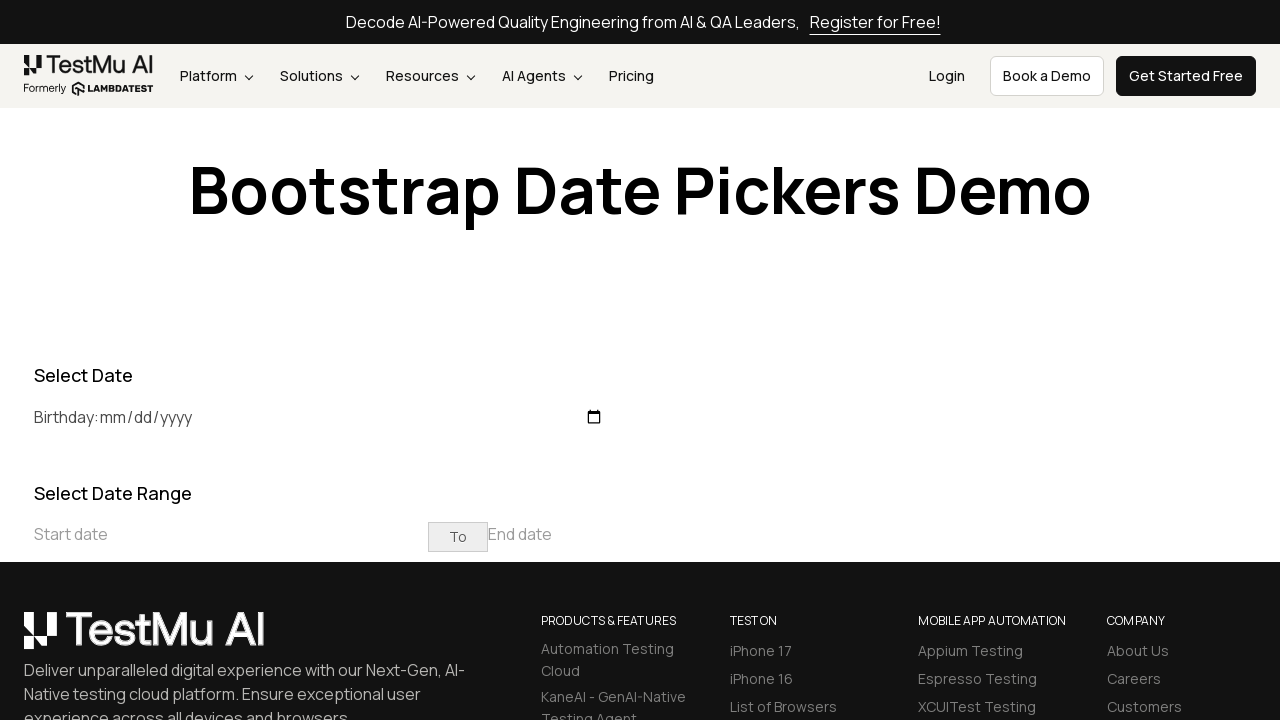

Entered start date '2023-05-10' into the start date field on input[placeholder='Start date']
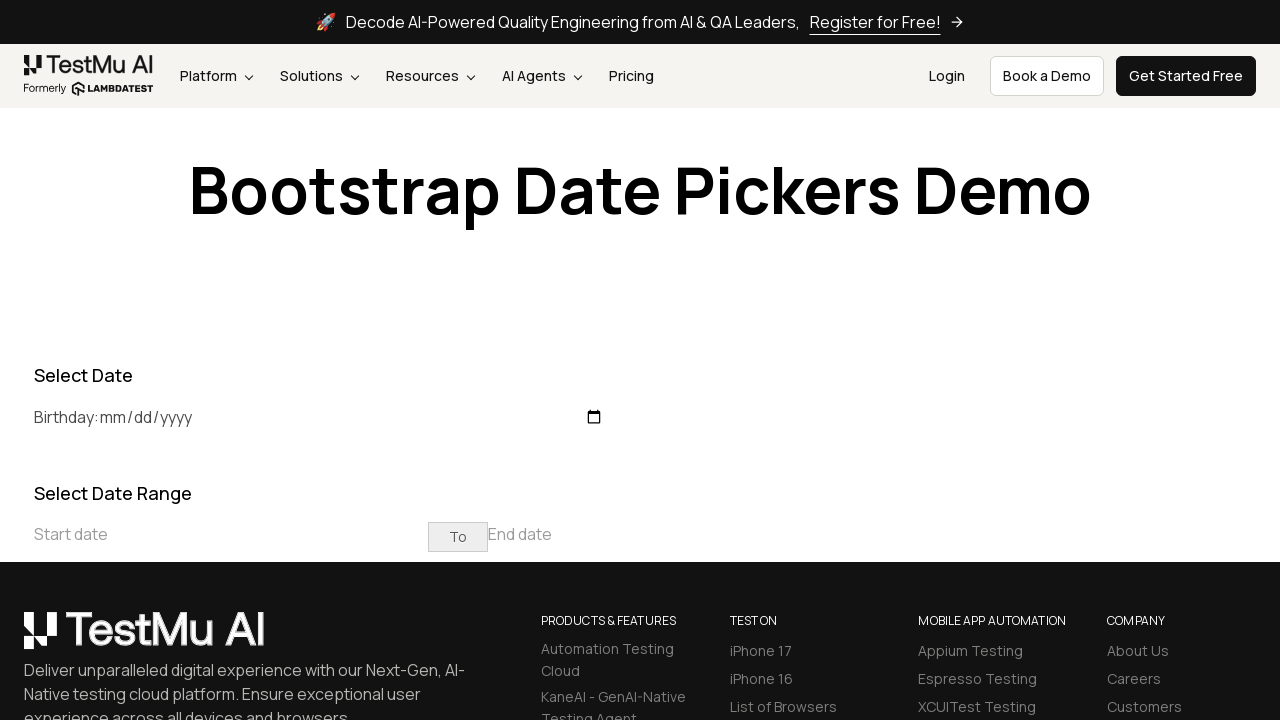

Entered end date '2023-05-13' into the end date field on input[placeholder='End date']
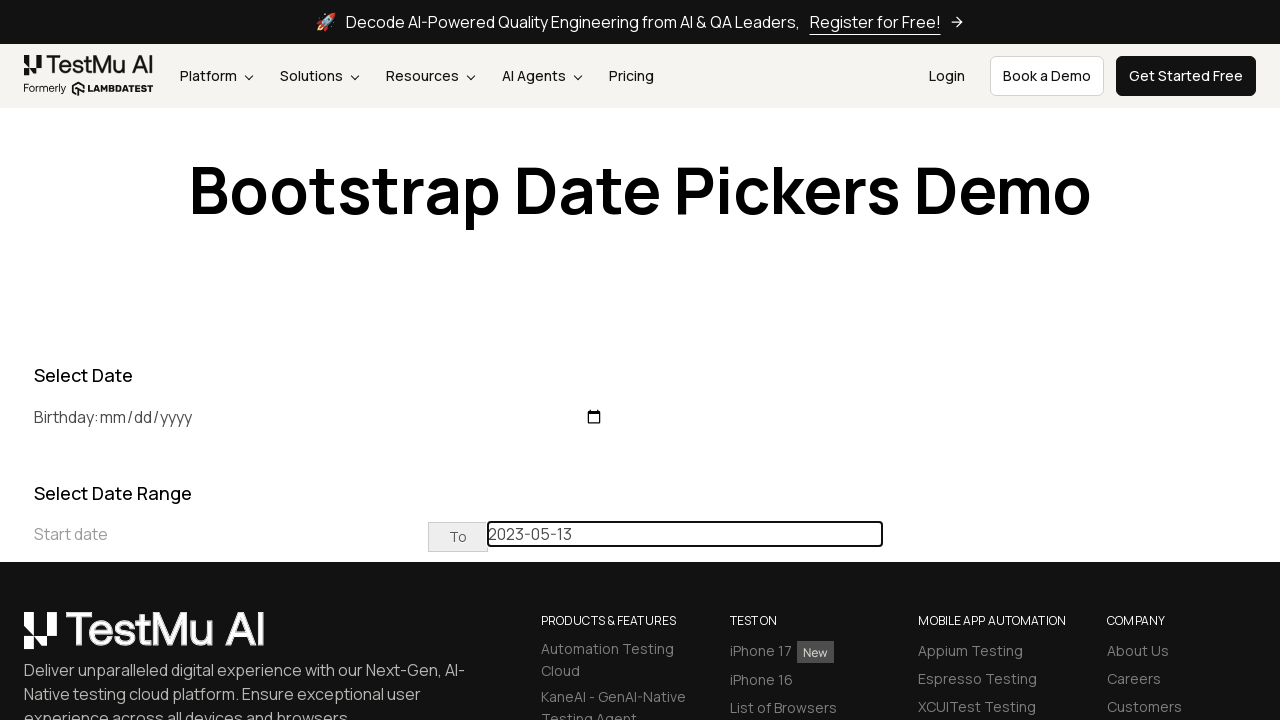

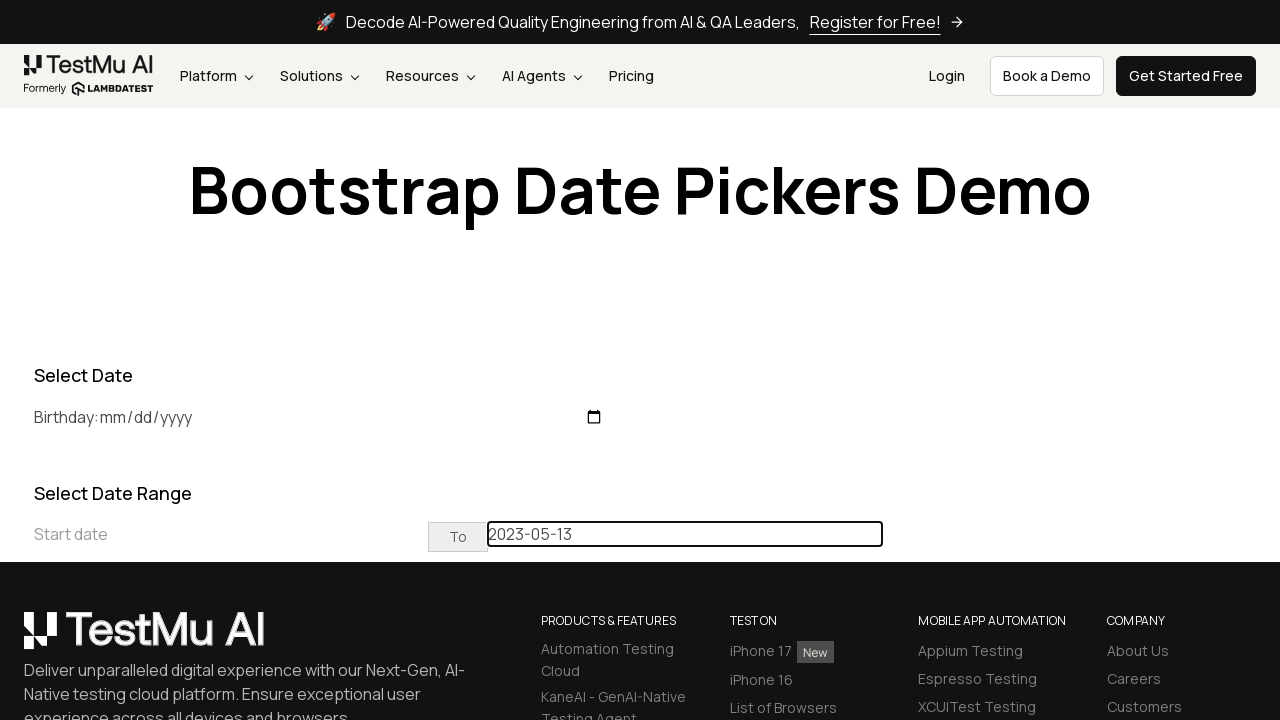